Creates a new paste on Pastebin with bash code, sets syntax highlighting to Bash, expiration to 10 minutes, adds a title, and submits the form

Starting URL: https://pastebin.com/

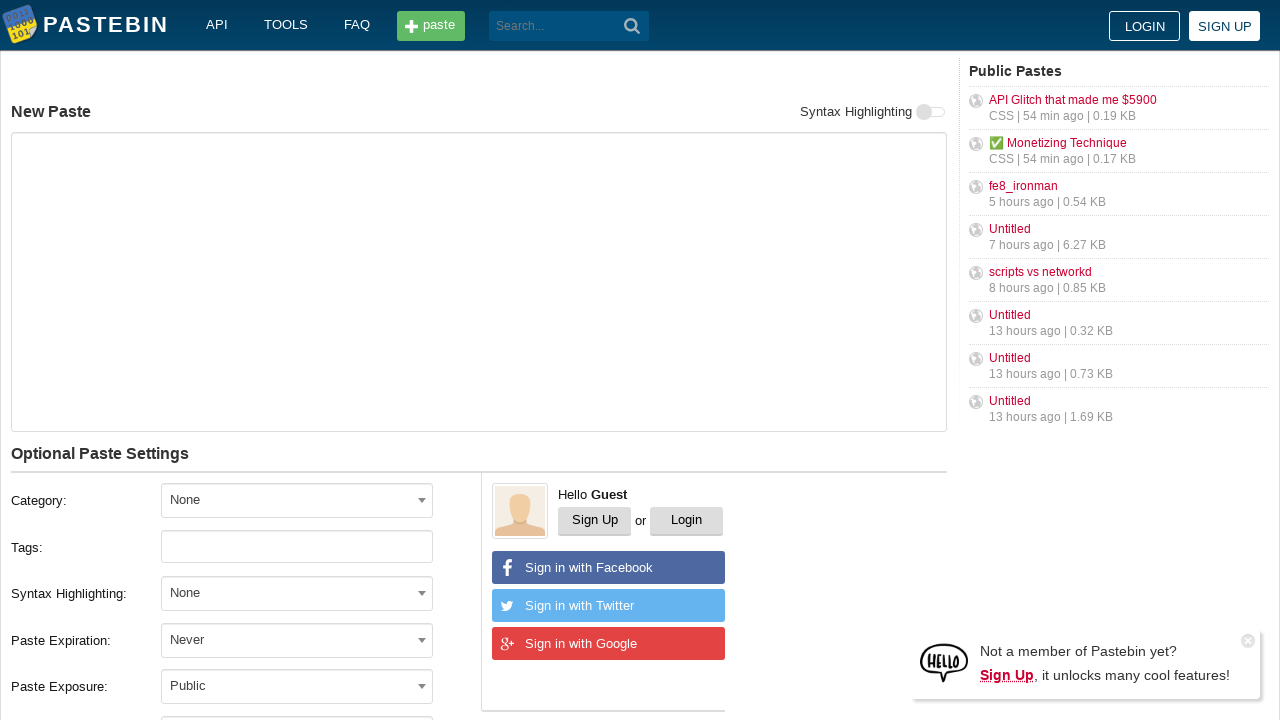

Filled paste content with bash code on #postform-text
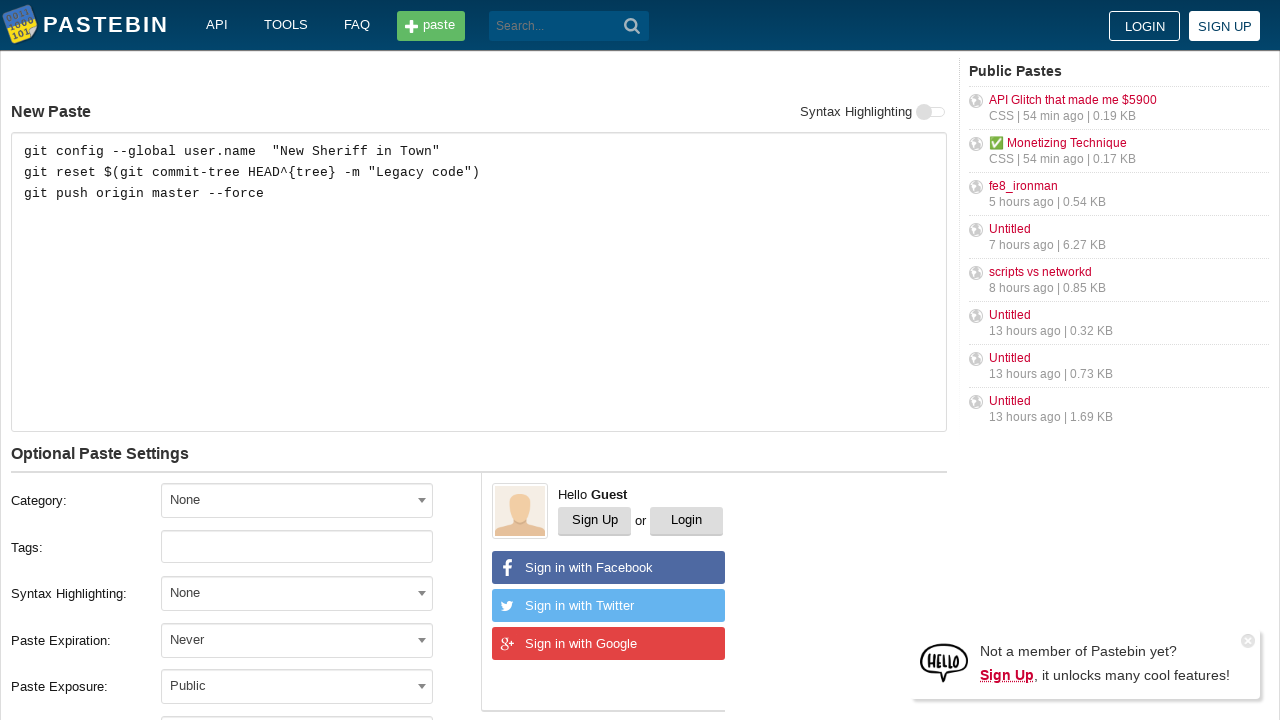

Clicked on syntax highlighting dropdown at (422, 593) on //*[@id="w0"]/div[5]/div[1]/div[3]/div/span/span[1]/span/span[2]
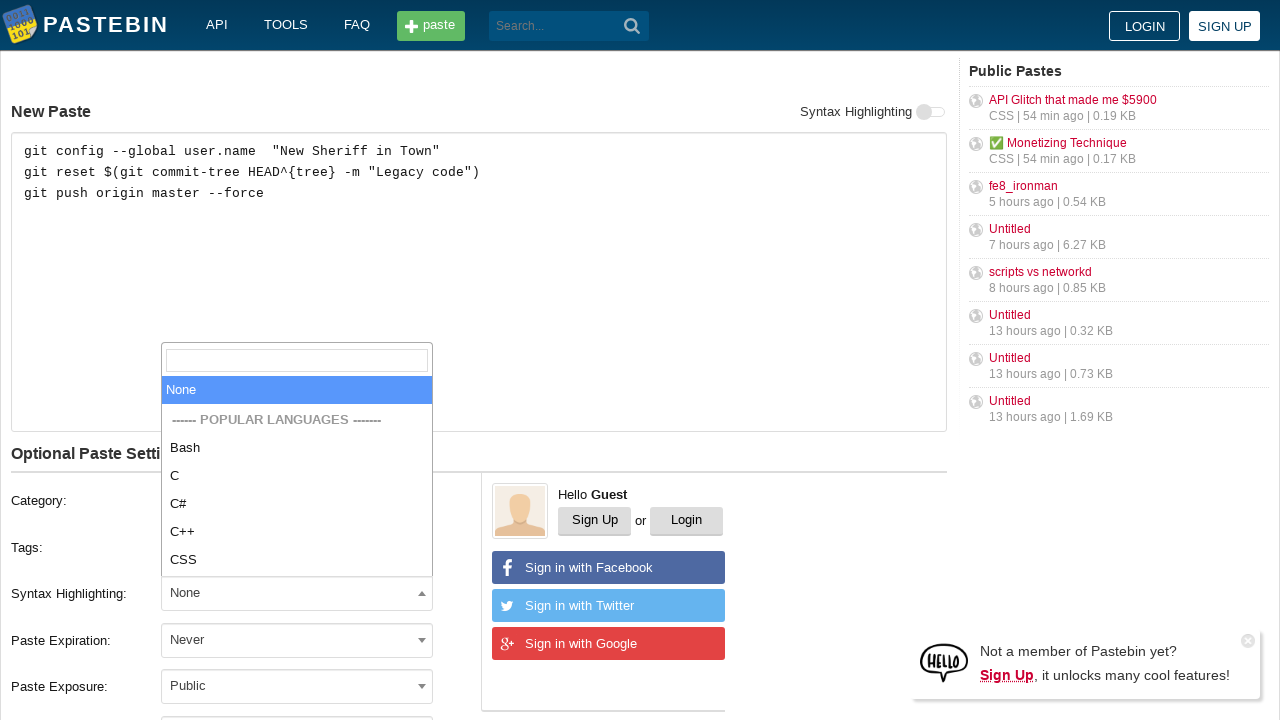

Selected Bash from syntax highlighting options at (297, 448) on xpath=//li[text()='Bash']
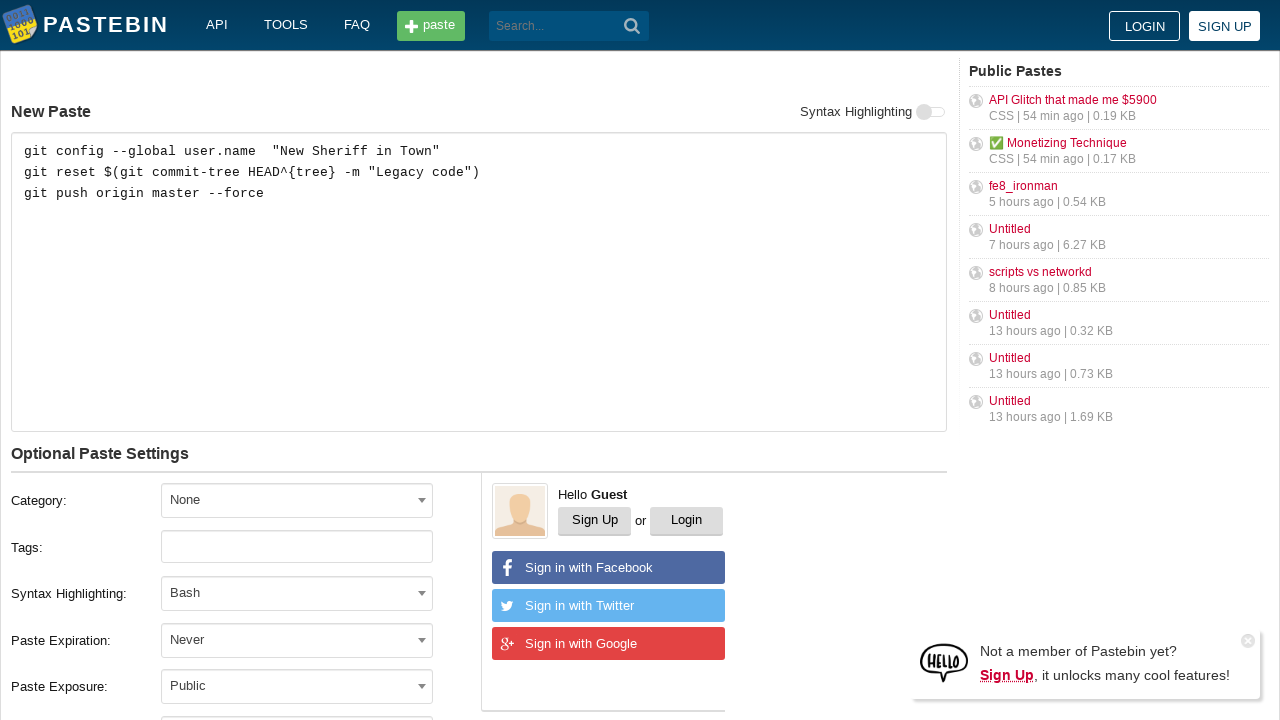

Clicked on expiration dropdown at (422, 640) on //*[@id="w0"]/div[5]/div[1]/div[4]/div/span/span[1]/span/span[2]
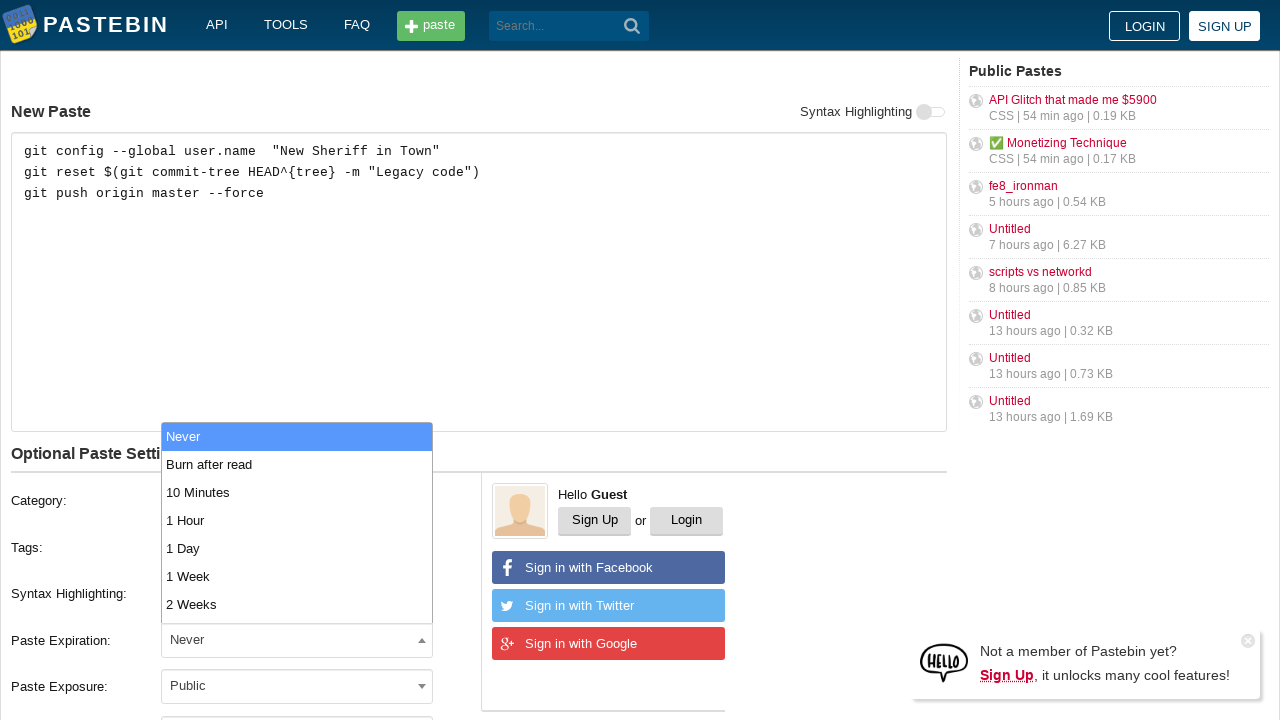

Selected 10 Minutes expiration at (297, 492) on xpath=//li[text()='10 Minutes']
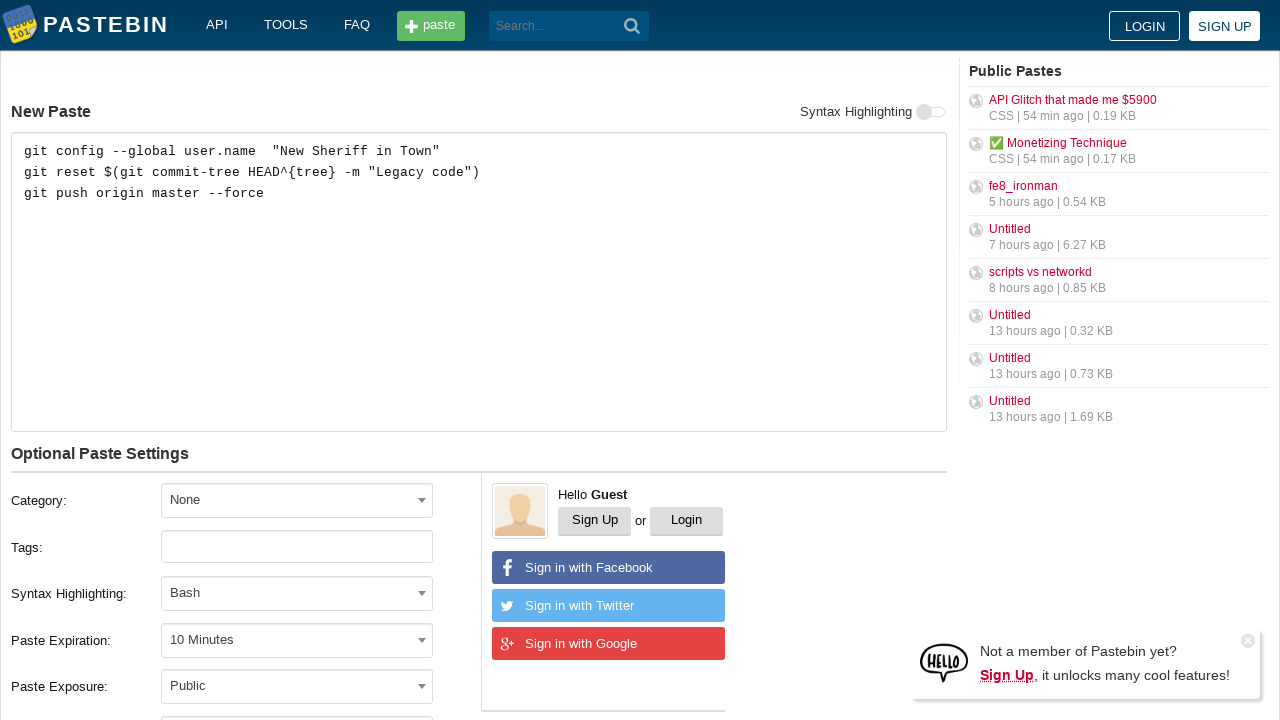

Filled in paste title on #postform-name
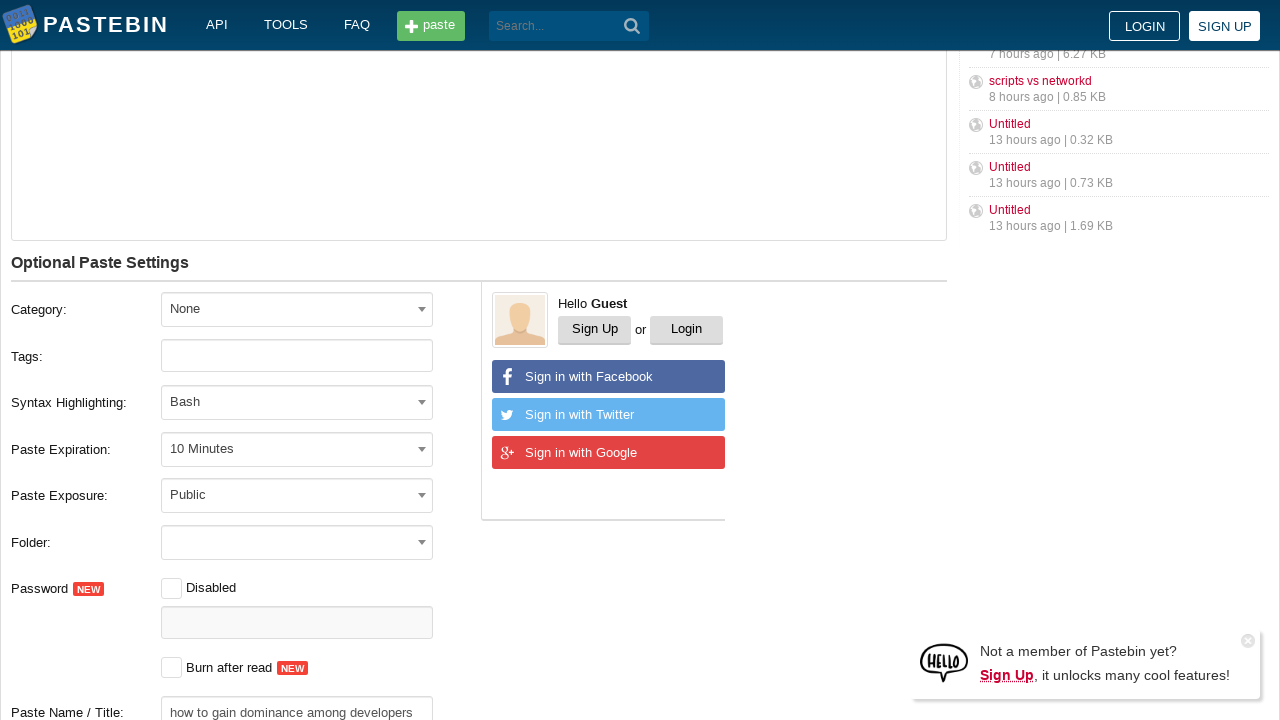

Clicked submit button to create paste at (240, 400) on //*[@id="w0"]/div[5]/div[1]/div[10]/button
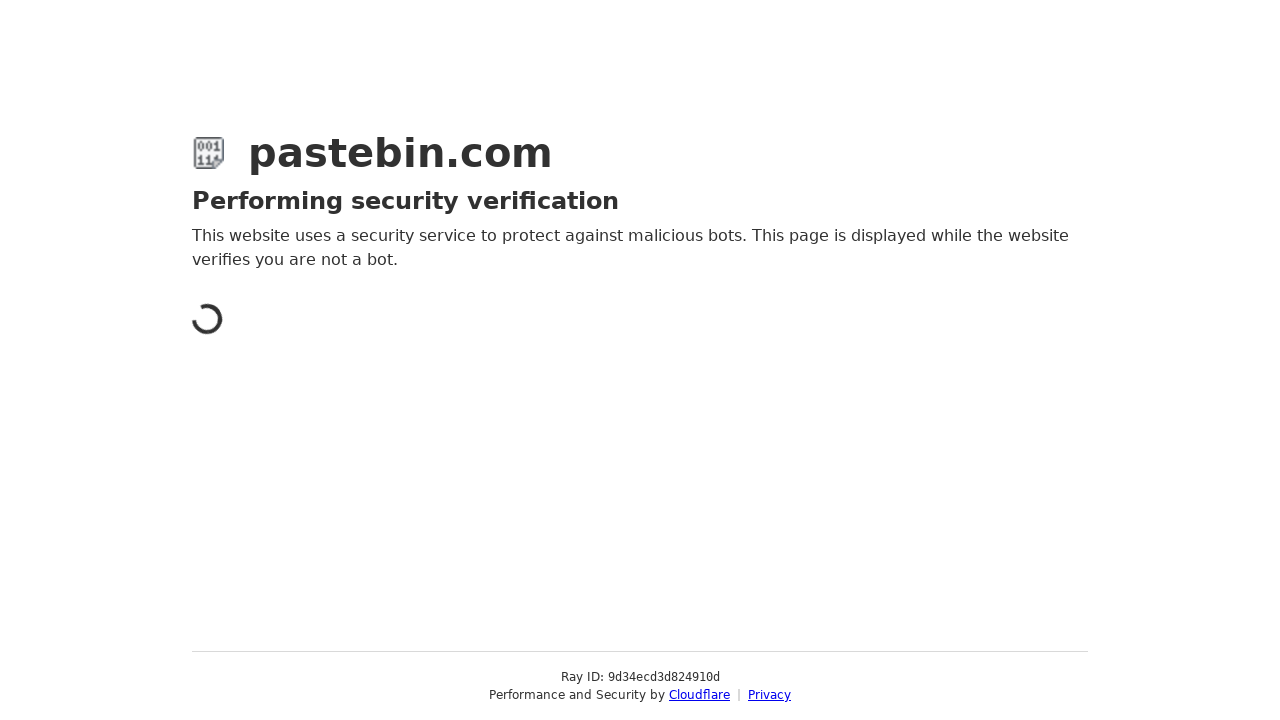

Paste page loaded successfully
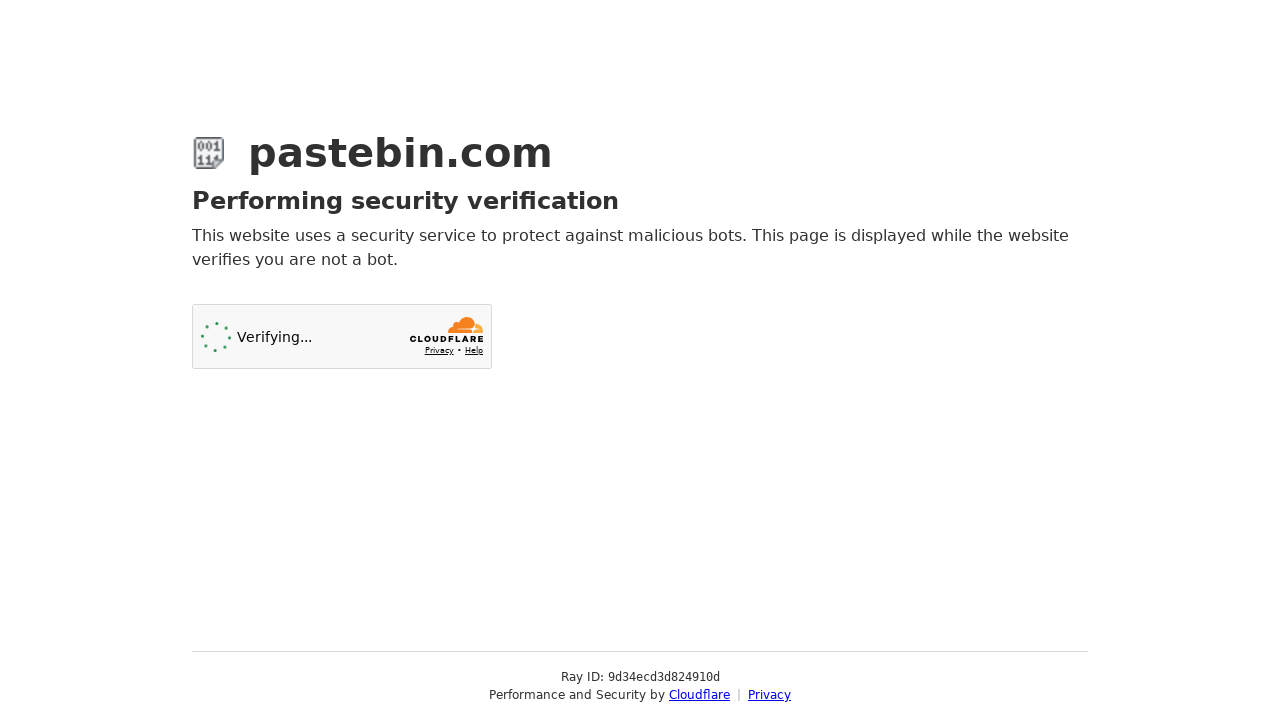

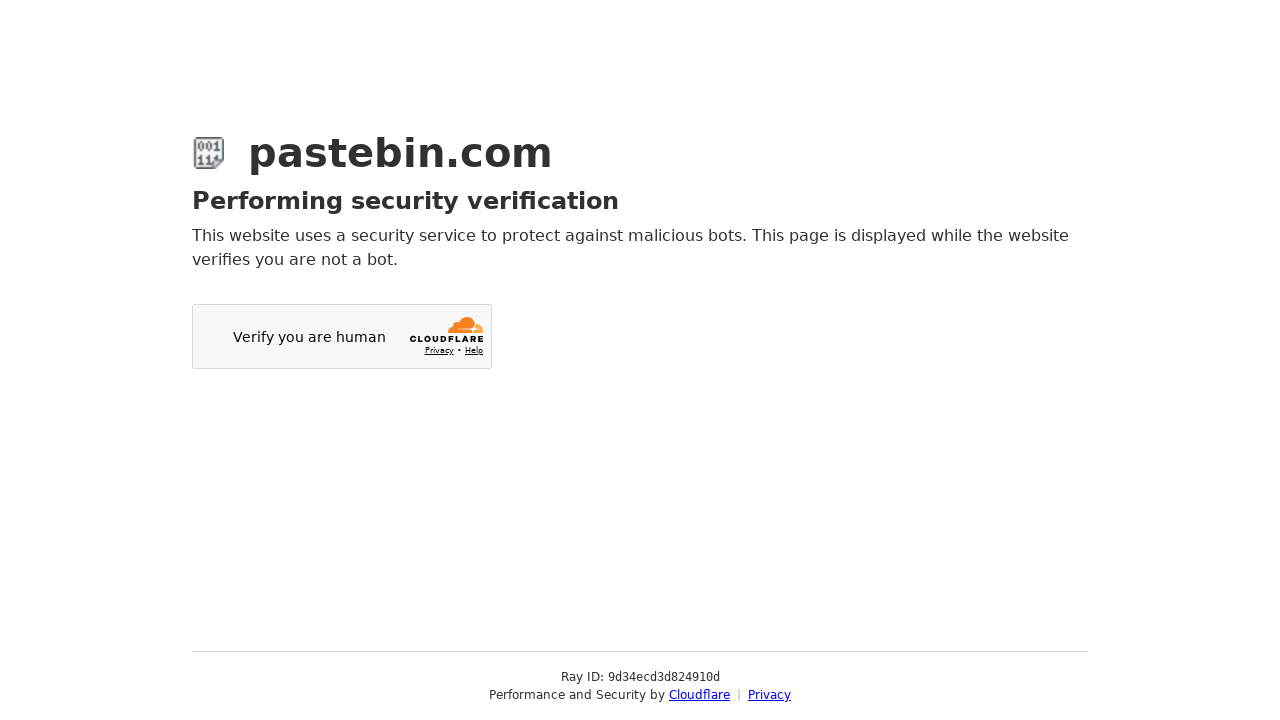